Tests clicking a JavaScript prompt dialog and accepting it without entering text, then verifies the result shows empty text entered

Starting URL: https://the-internet.herokuapp.com/javascript_alerts

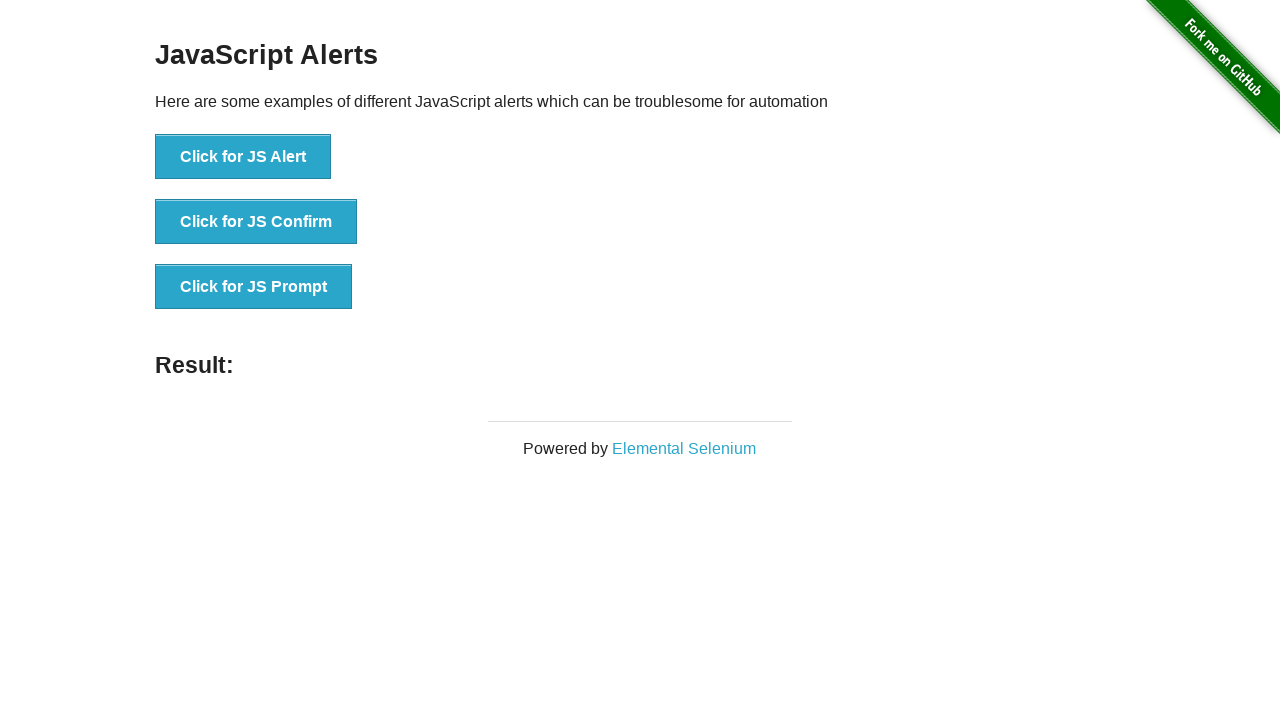

Set up dialog handler to accept prompt without entering text
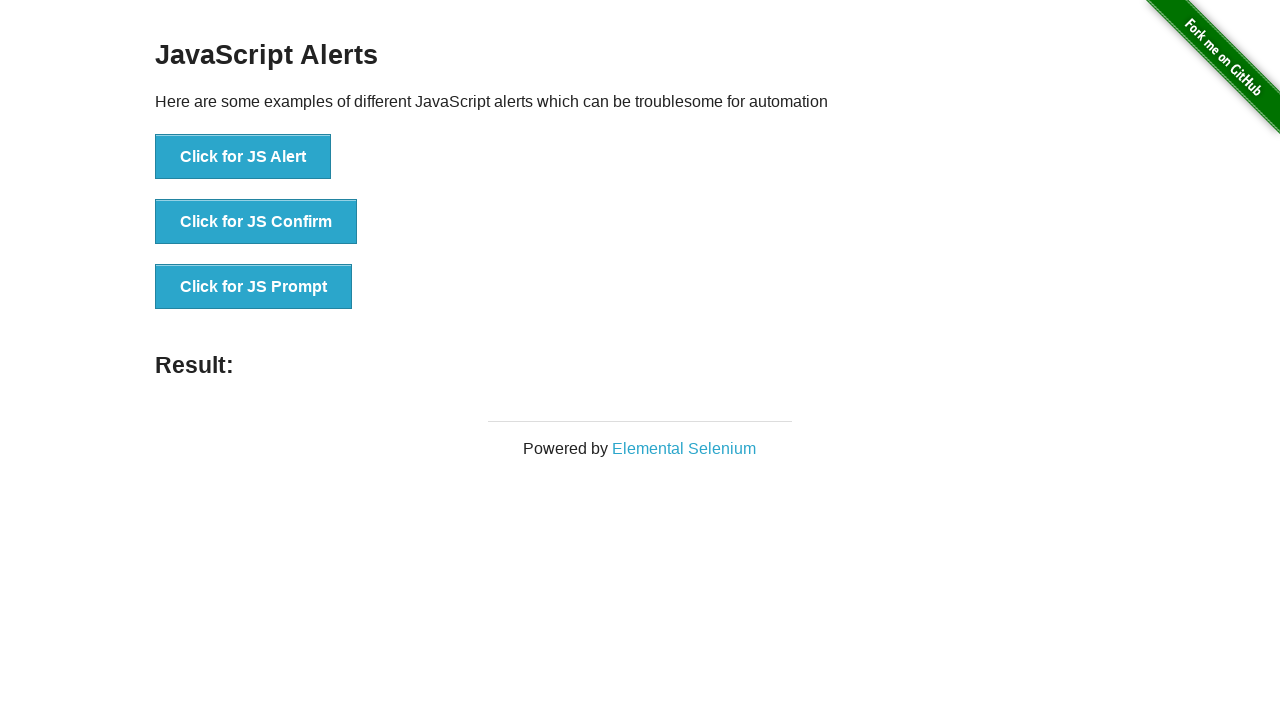

Clicked the JavaScript prompt button at (254, 287) on [onclick='jsPrompt()']
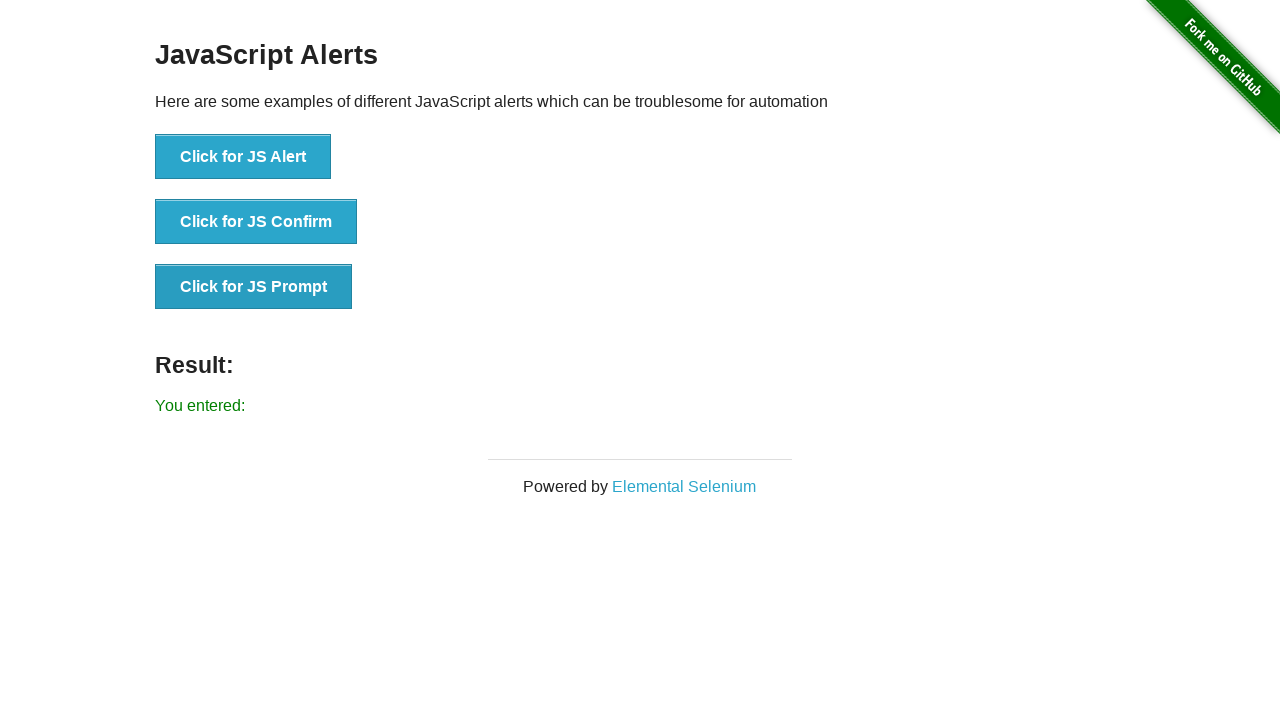

Waited for result element to appear after accepting prompt without text
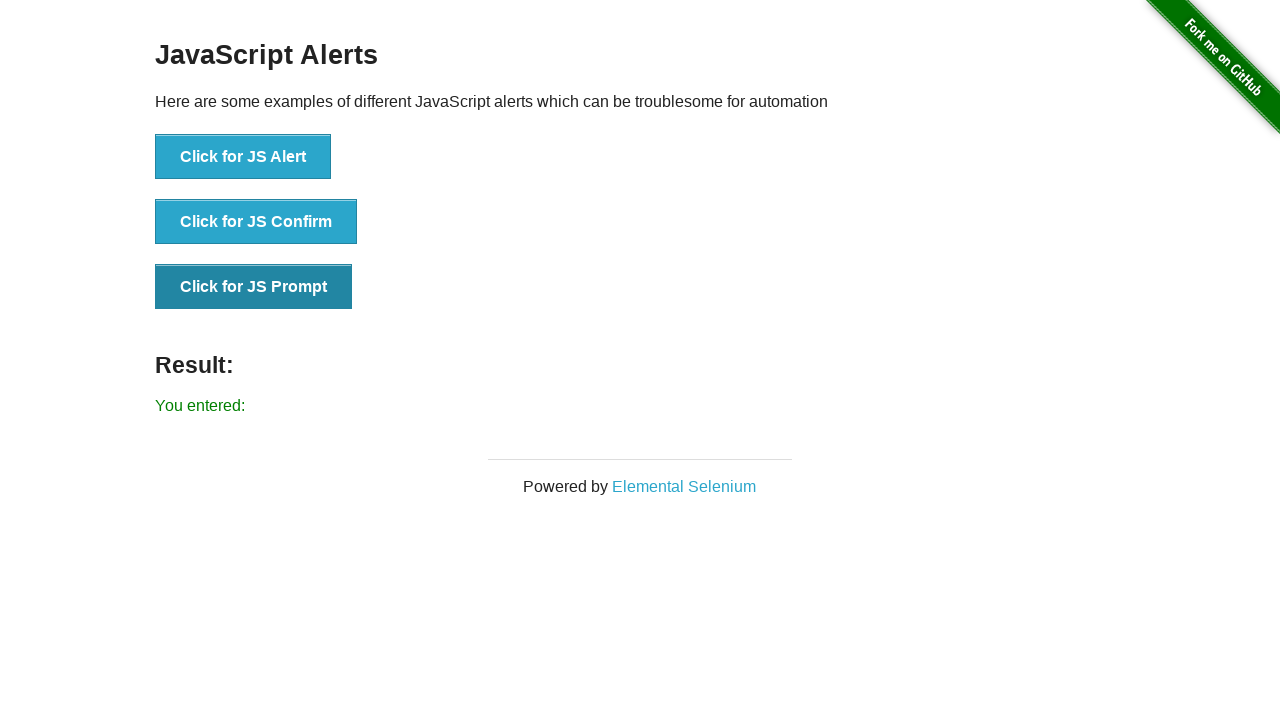

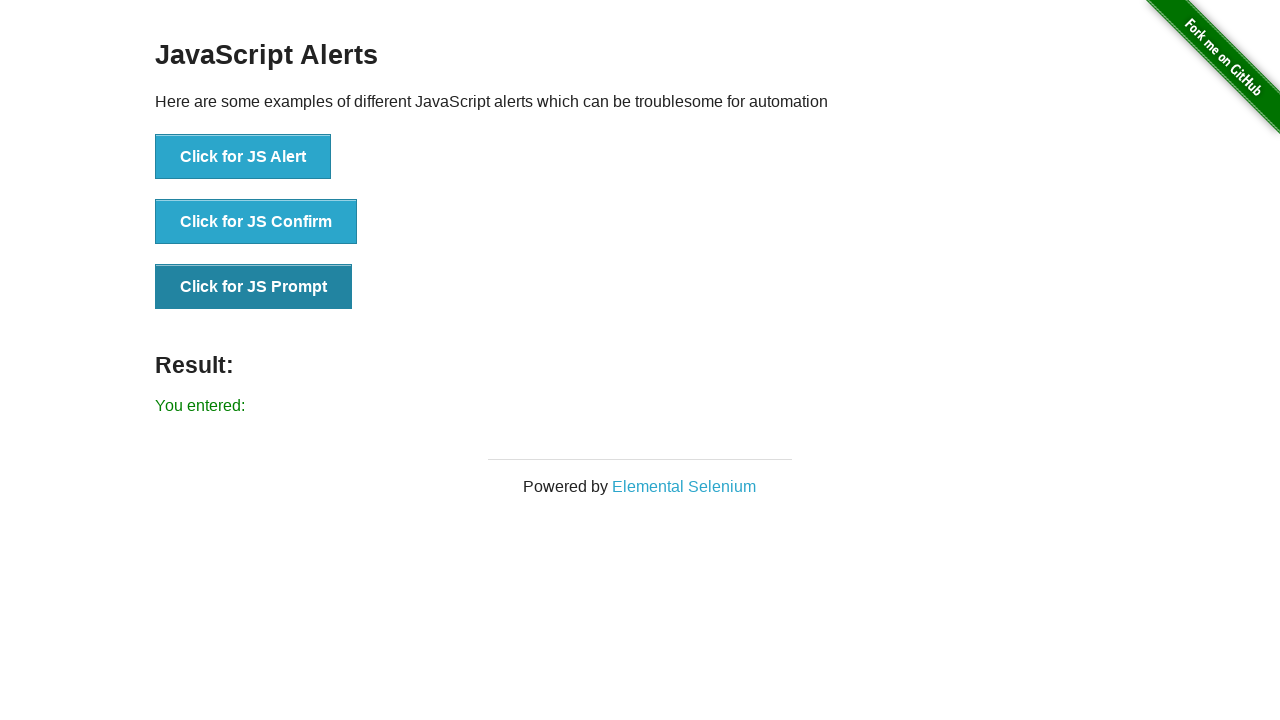